Tests iframe switching functionality by navigating to jQuery UI, clicking on a sidebar link (likely autocomplete demo), switching to the demo iframe, and entering text in an input field.

Starting URL: https://jqueryui.com

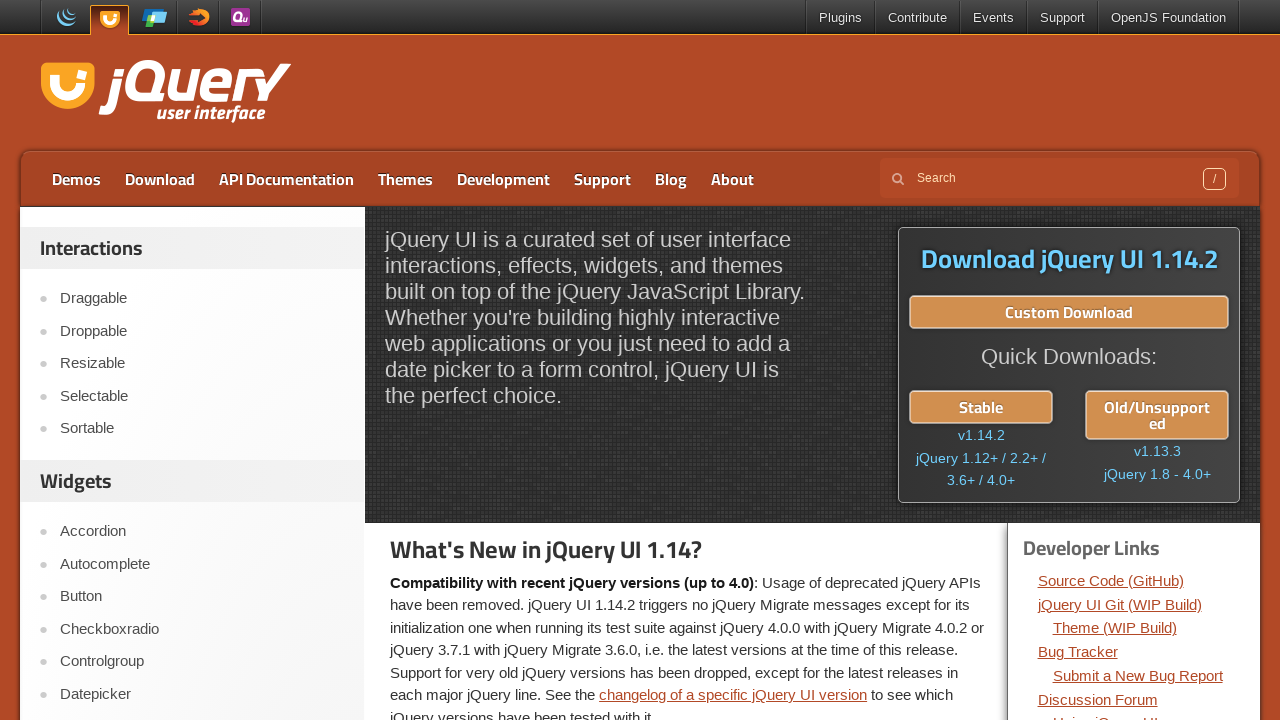

Clicked sidebar link (Autocomplete demo) at (202, 564) on xpath=//*[@id='sidebar']/aside[2]/ul/li[2]/a
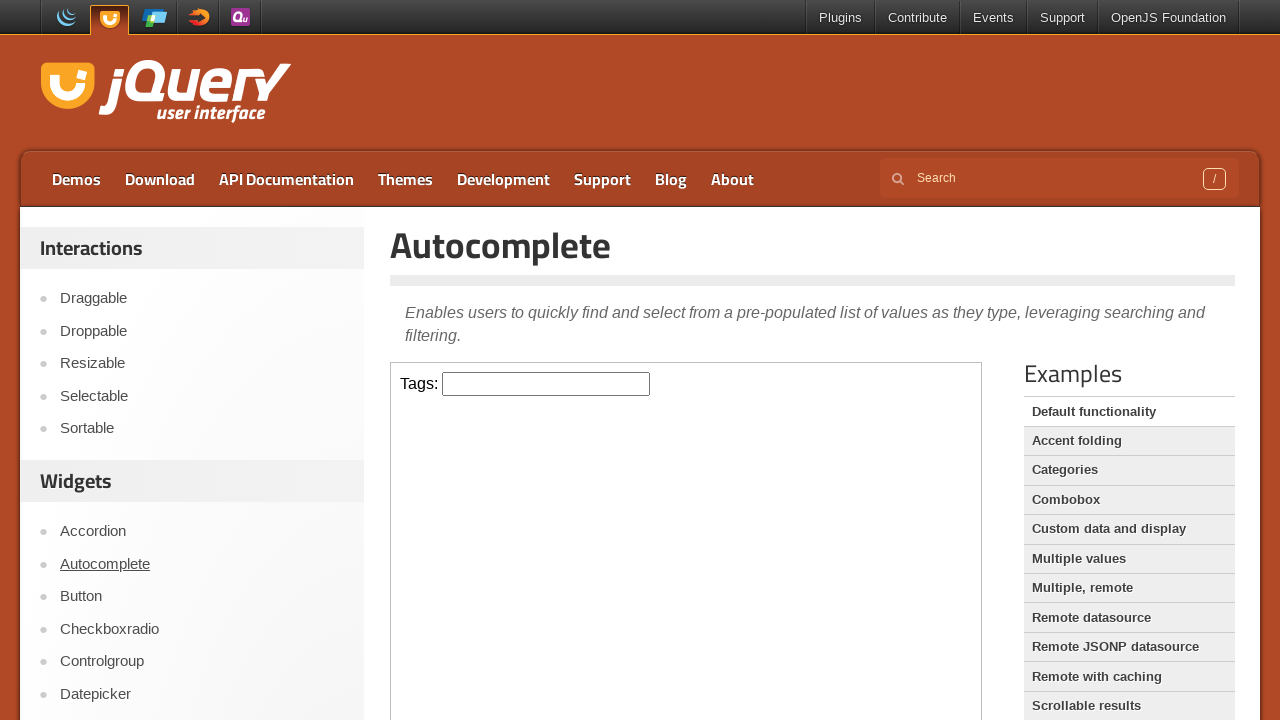

Demo frame loaded
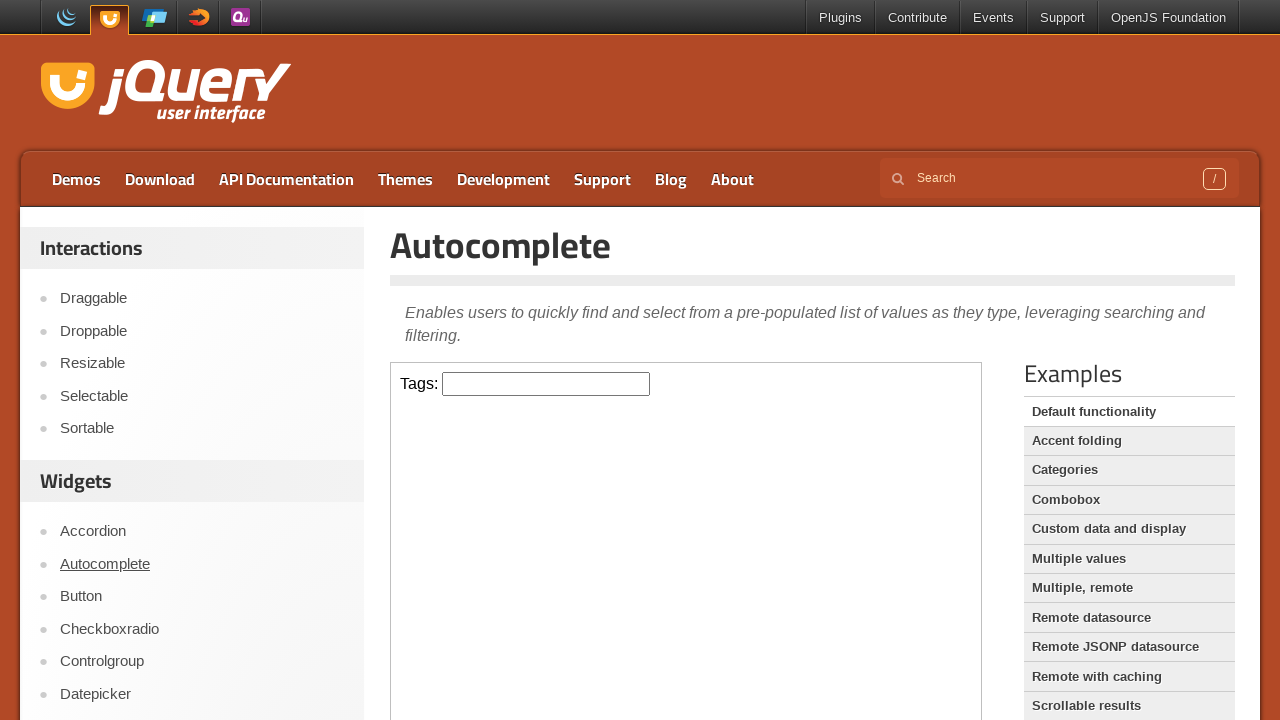

Located demo iframe element
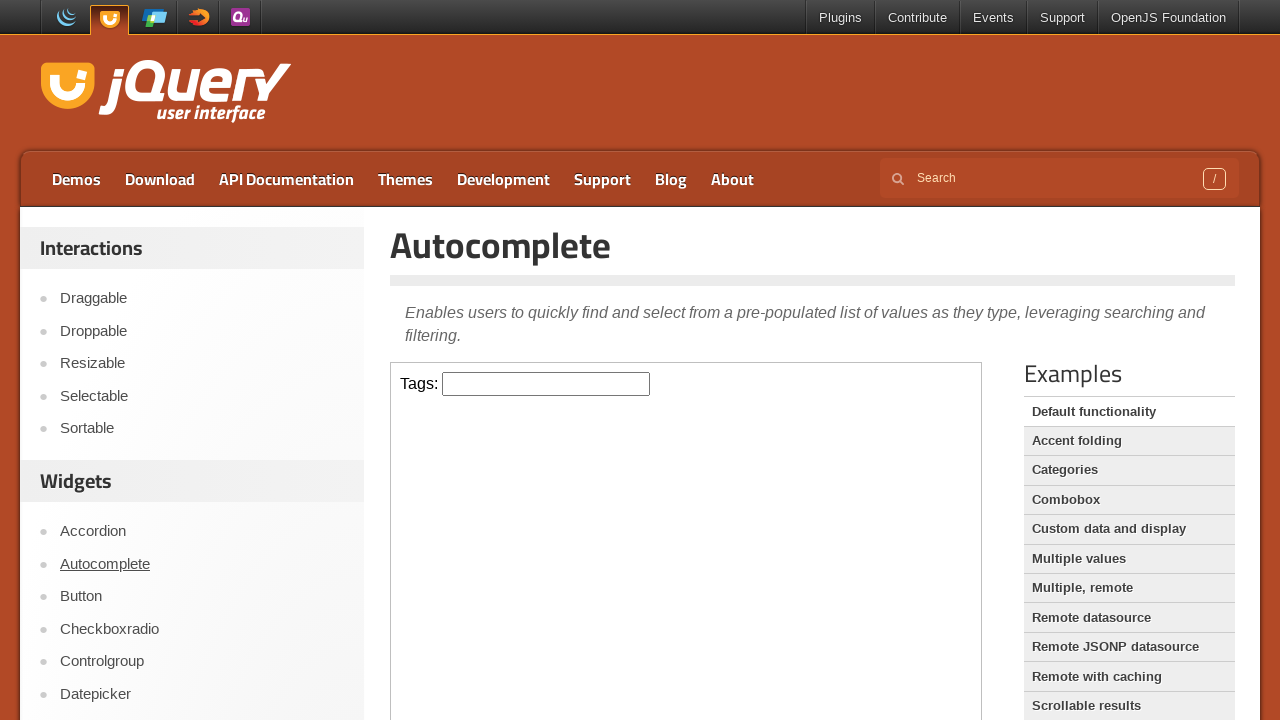

Entered 'kishor' in tags input field within iframe on .demo-frame >> internal:control=enter-frame >> #tags
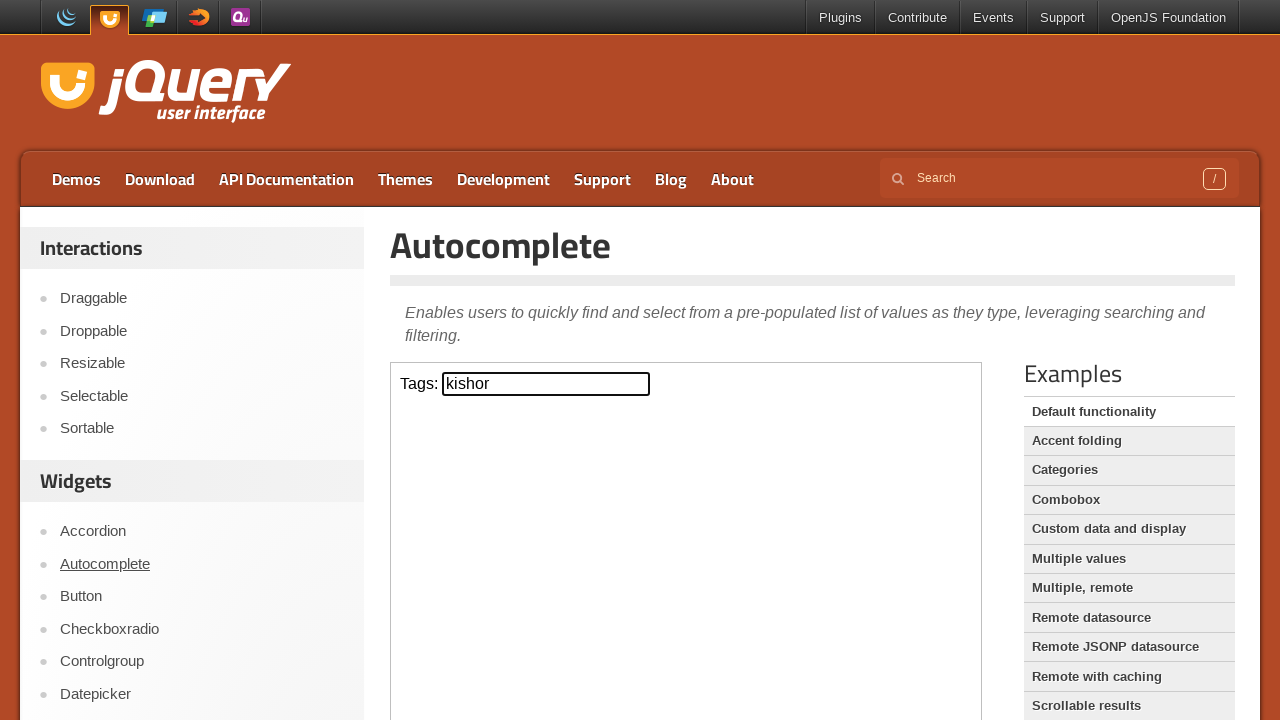

Waited 1 second to see results
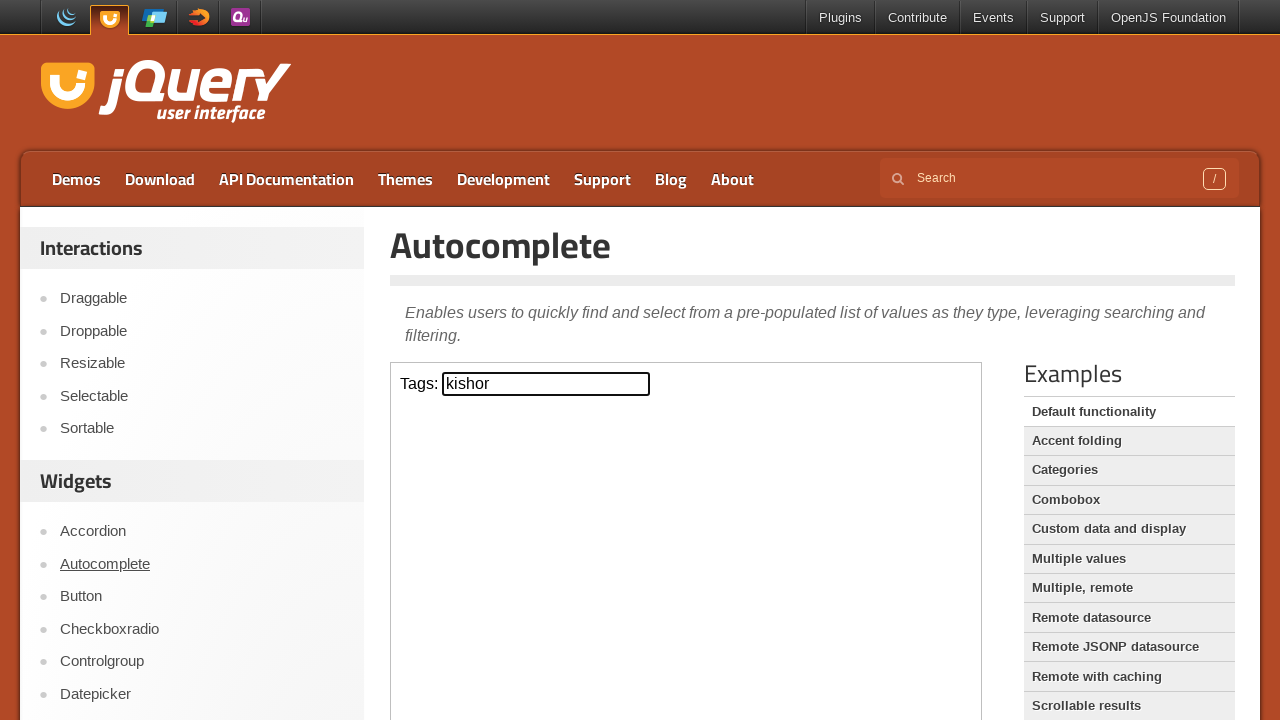

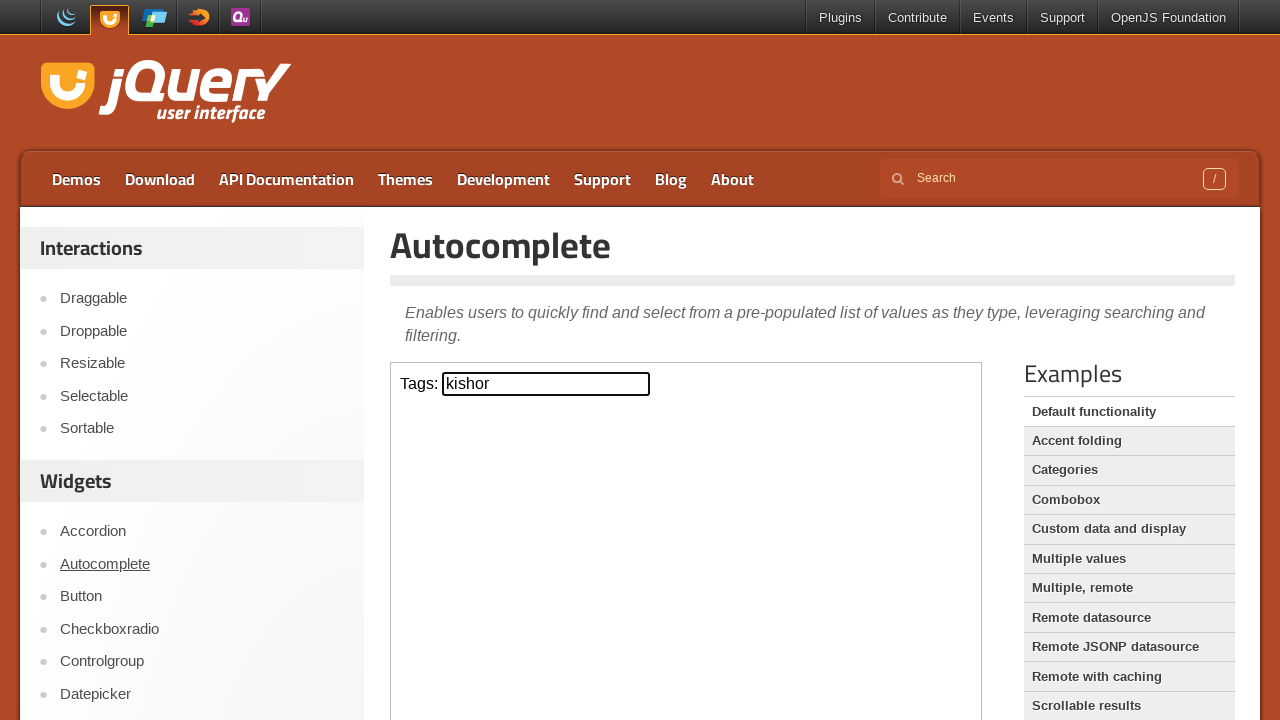